Navigates to a page and injects jQuery and jQuery Growl library to display notification messages on the page as a debugging/demonstration technique.

Starting URL: http://the-internet.herokuapp.com

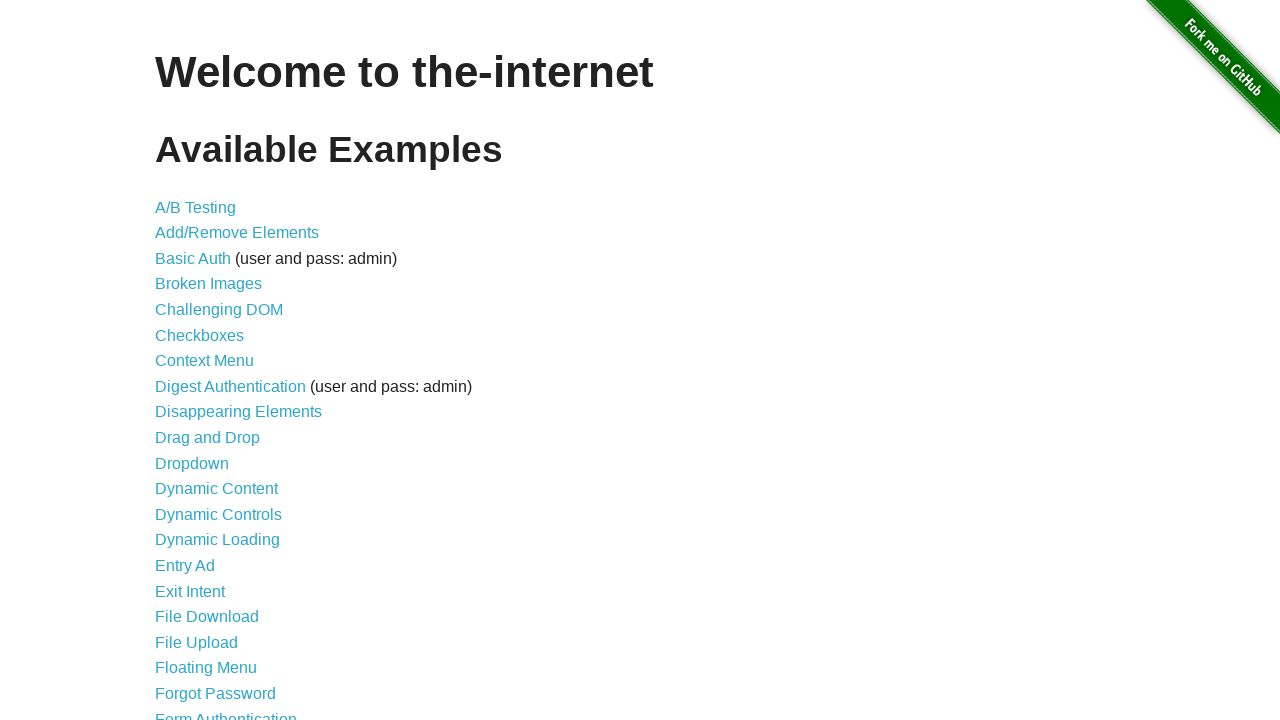

Injected jQuery library into page
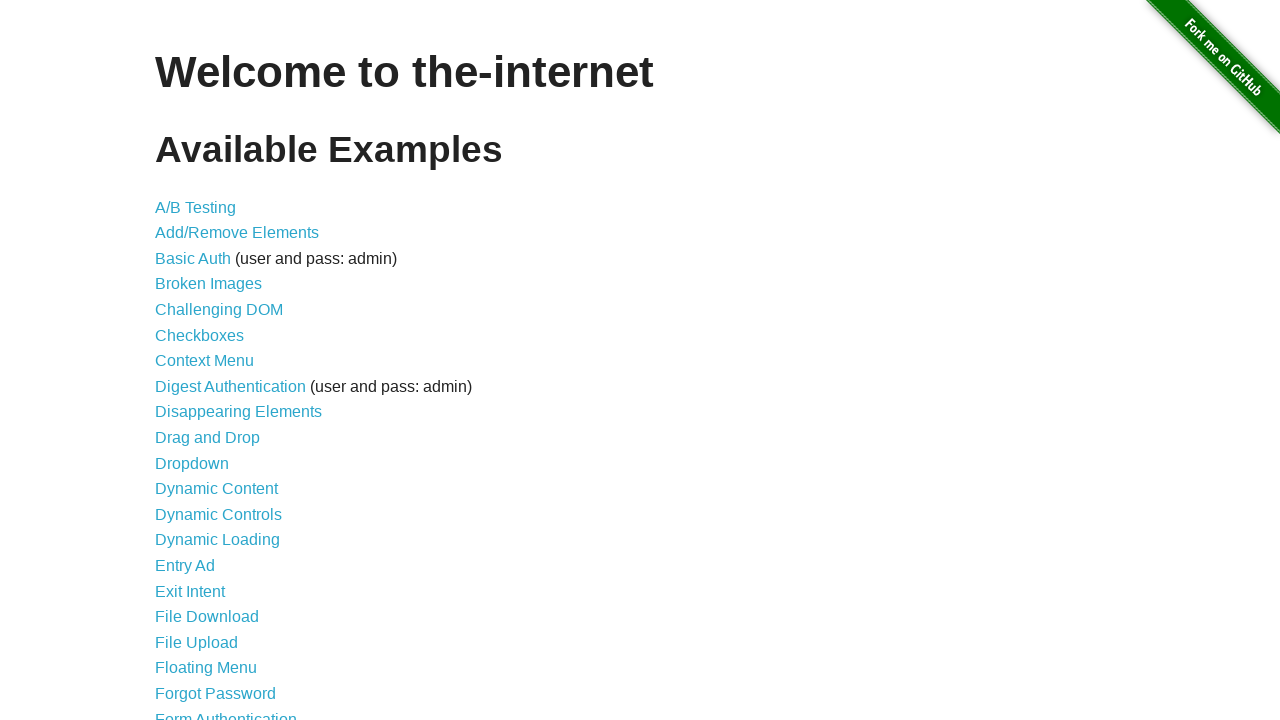

Loaded jQuery Growl script
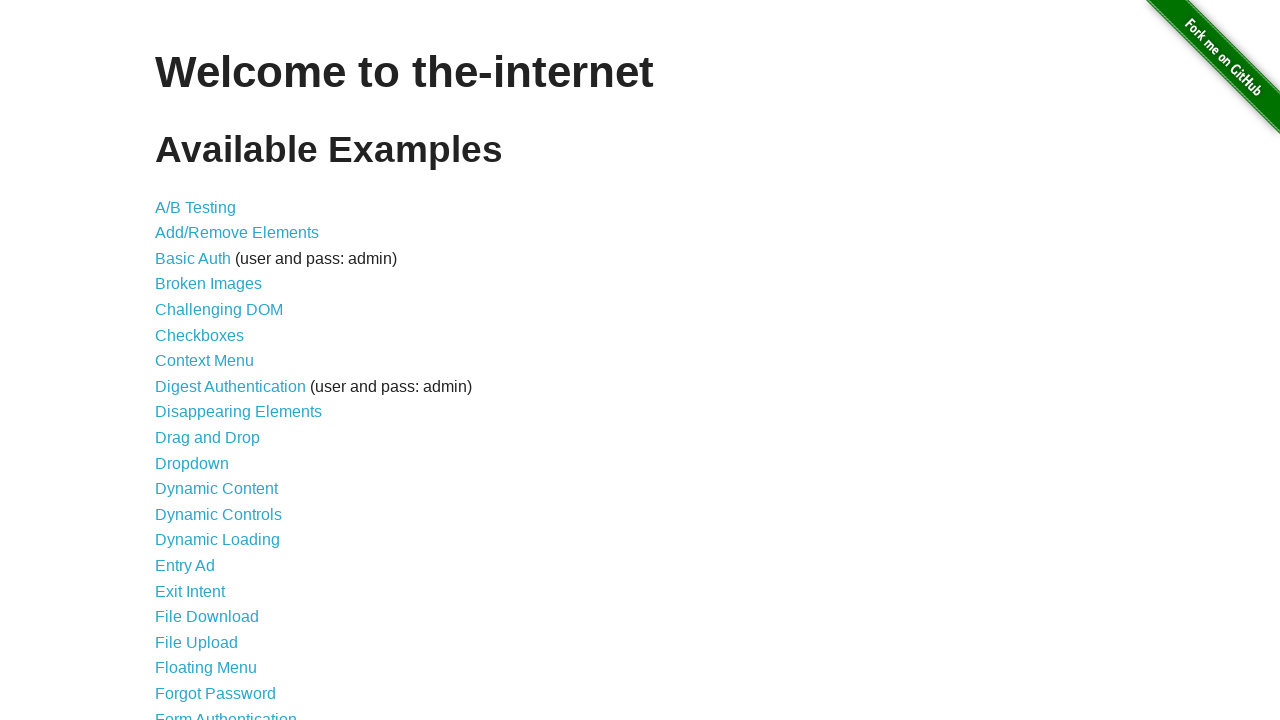

Added jQuery Growl CSS styles to page
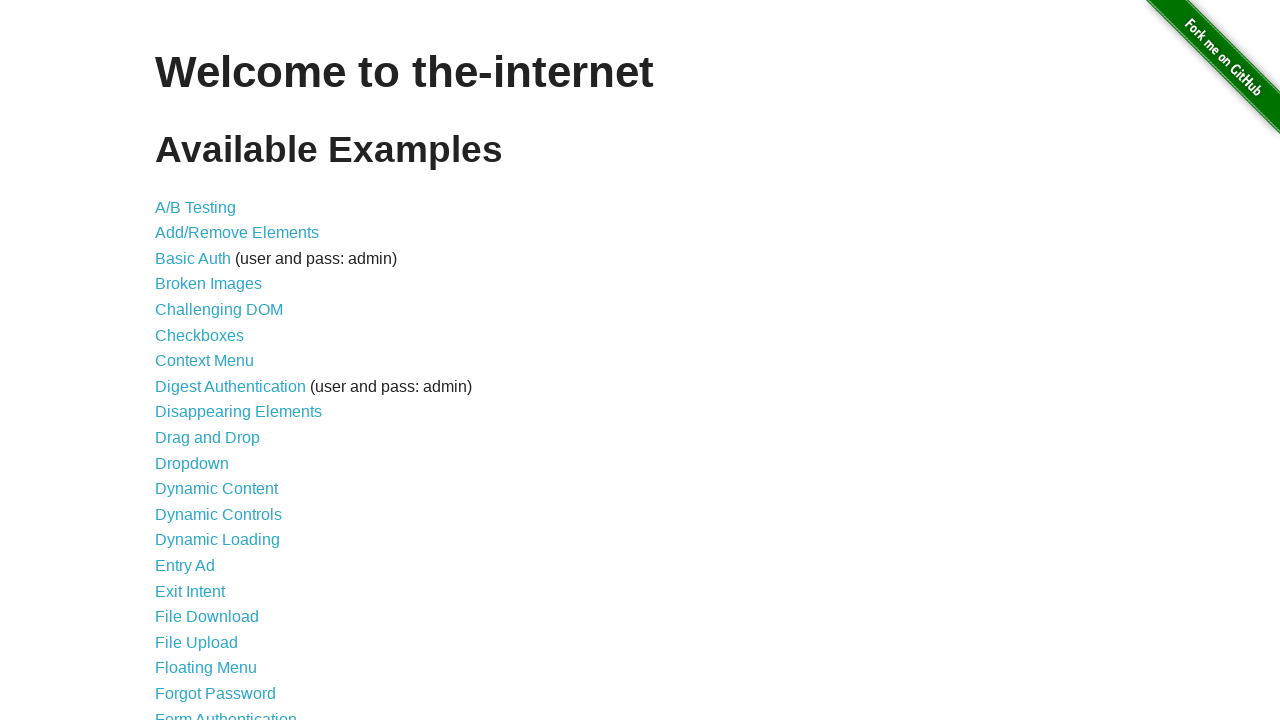

Waited for scripts to load
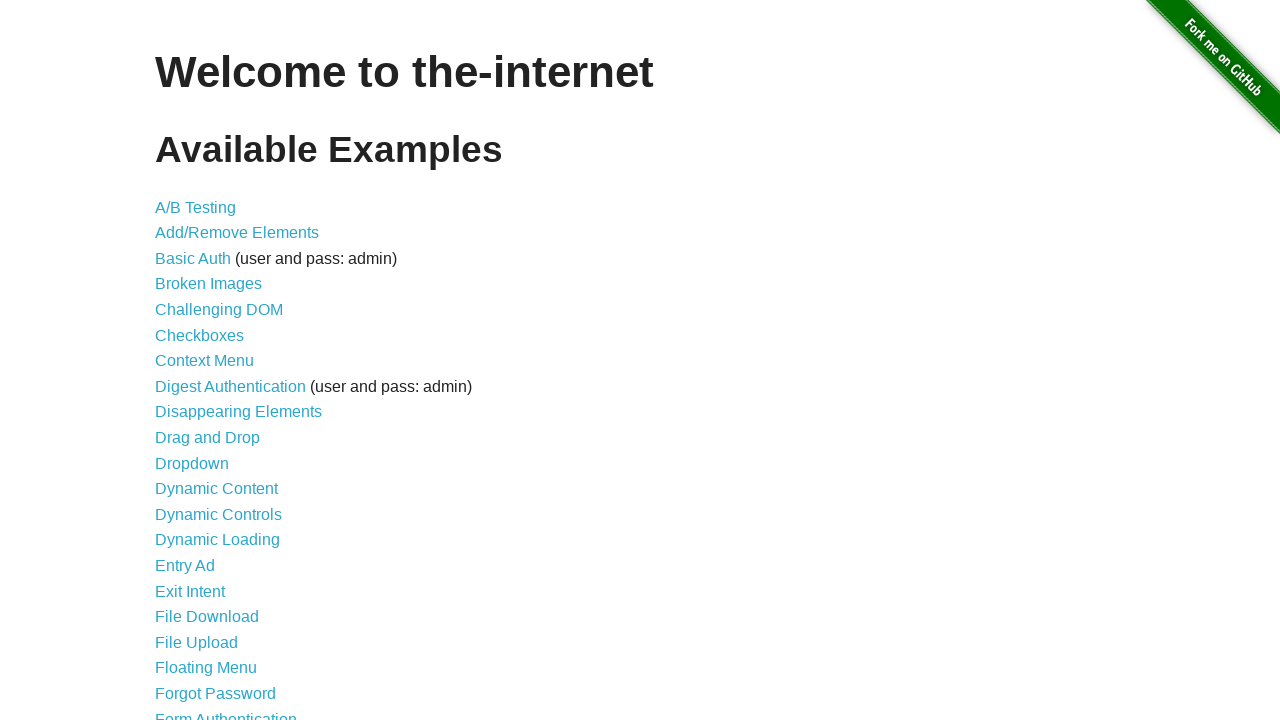

Displayed growl notification with title 'GET' and message '/'
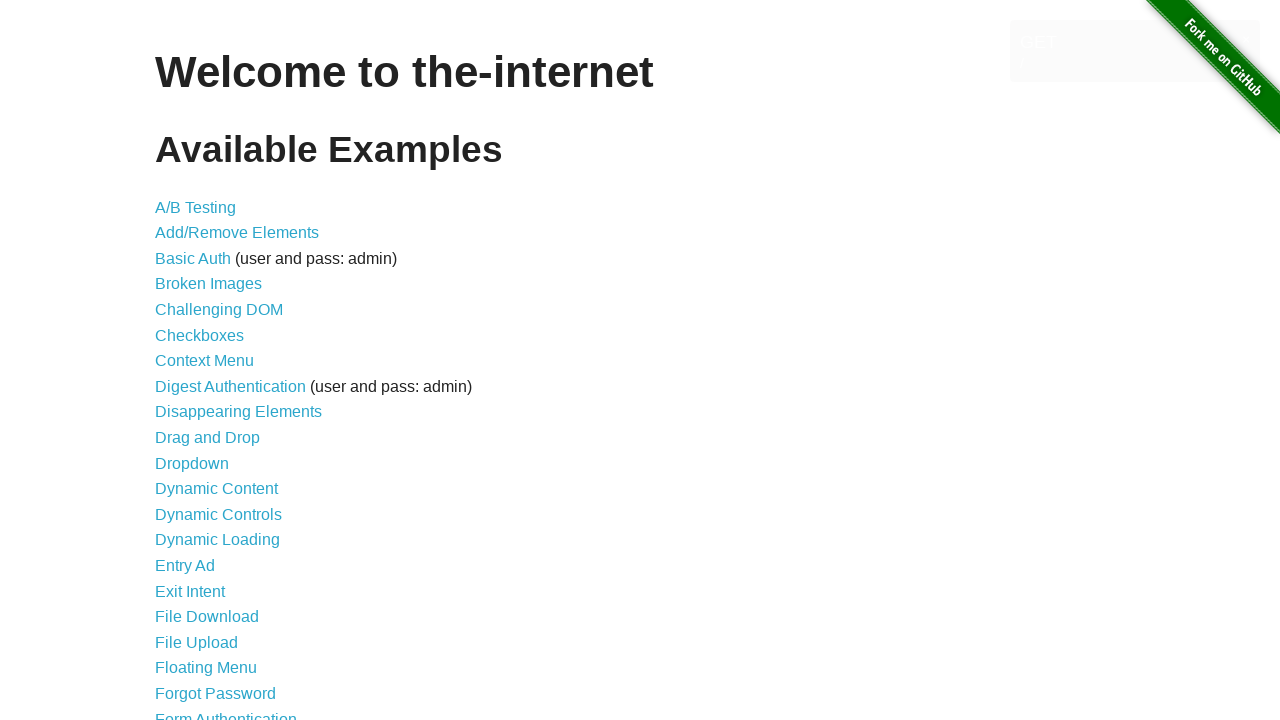

Waited to view the growl notification
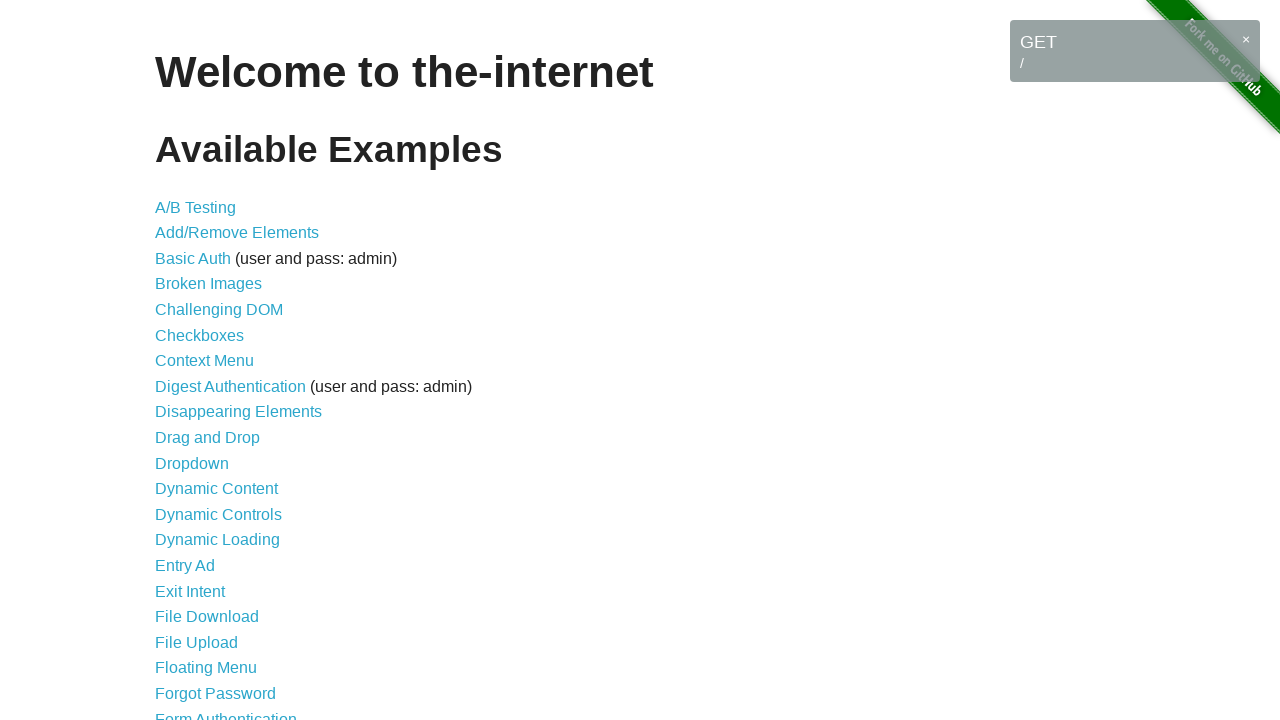

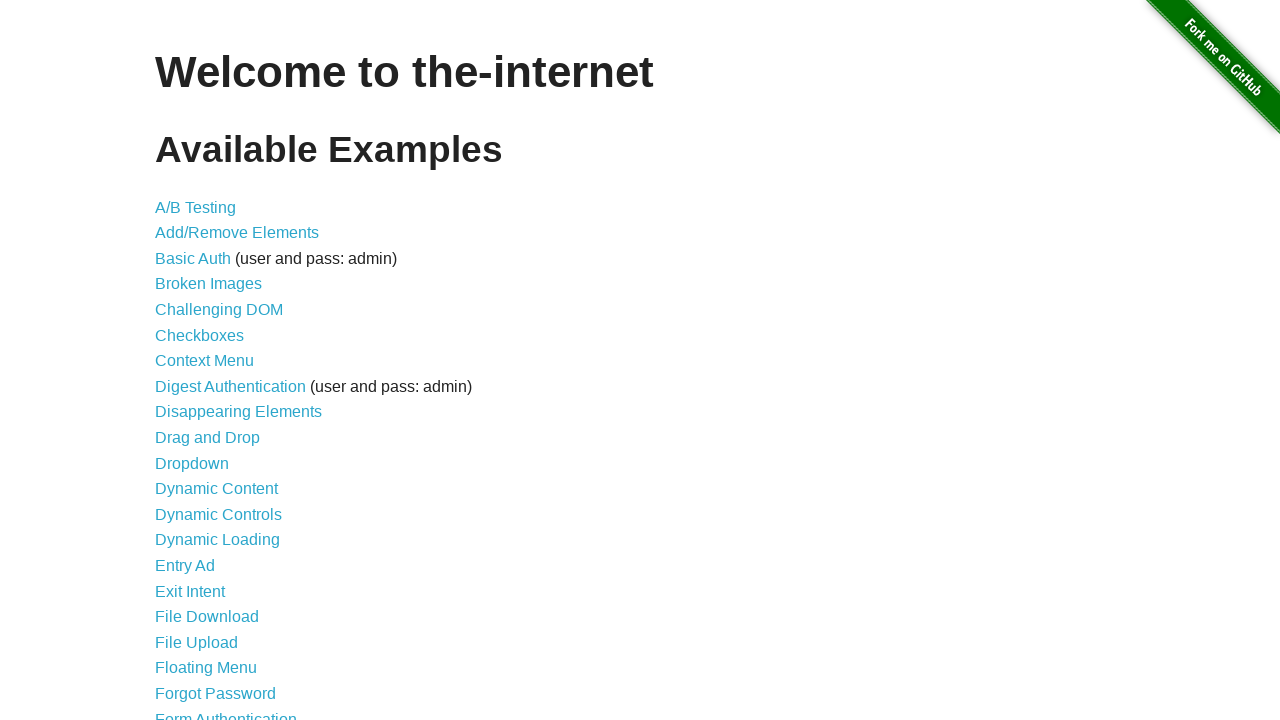